Tests that Clear completed button is hidden when there are no completed items

Starting URL: https://demo.playwright.dev/todomvc

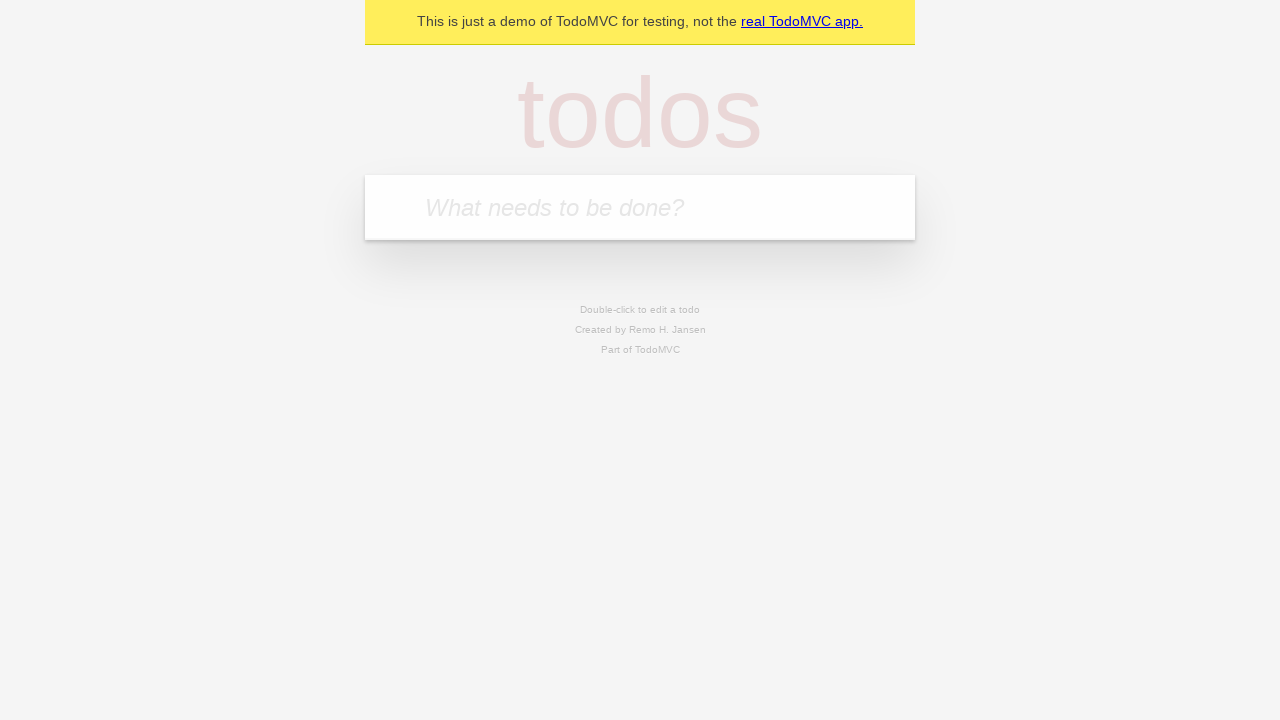

Filled todo input with 'buy some cheese' on internal:attr=[placeholder="What needs to be done?"i]
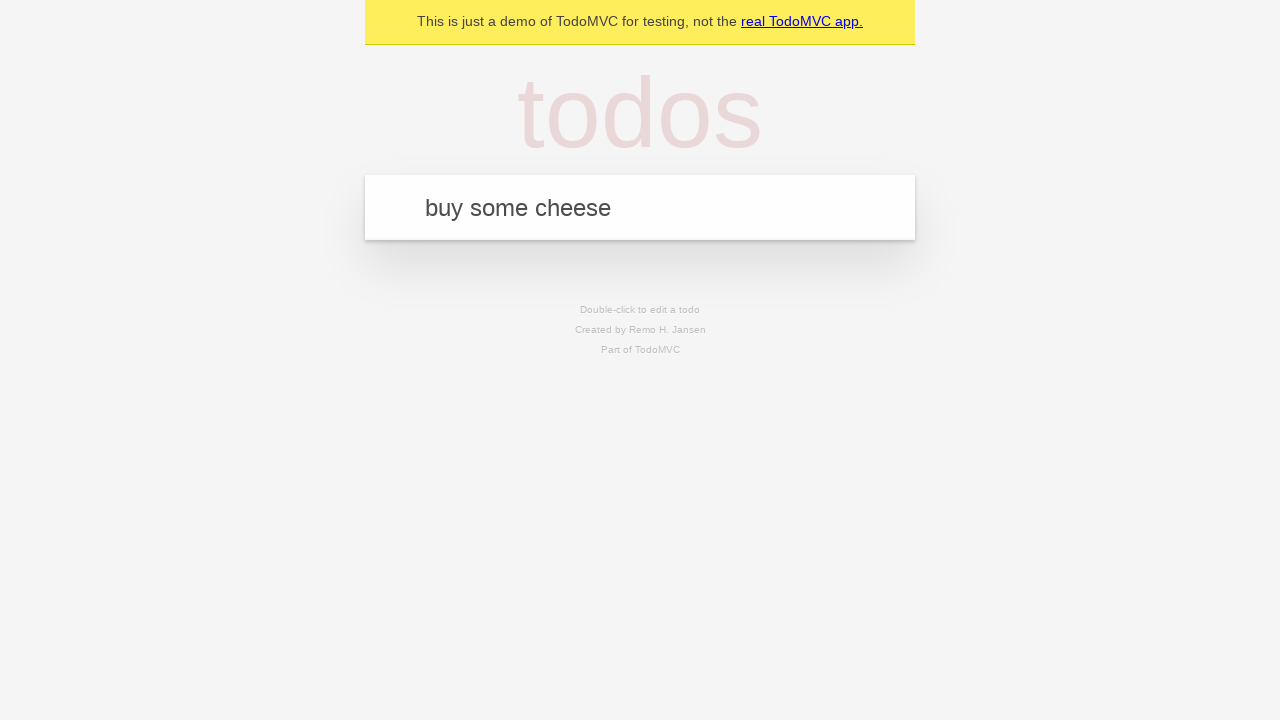

Pressed Enter to create first todo on internal:attr=[placeholder="What needs to be done?"i]
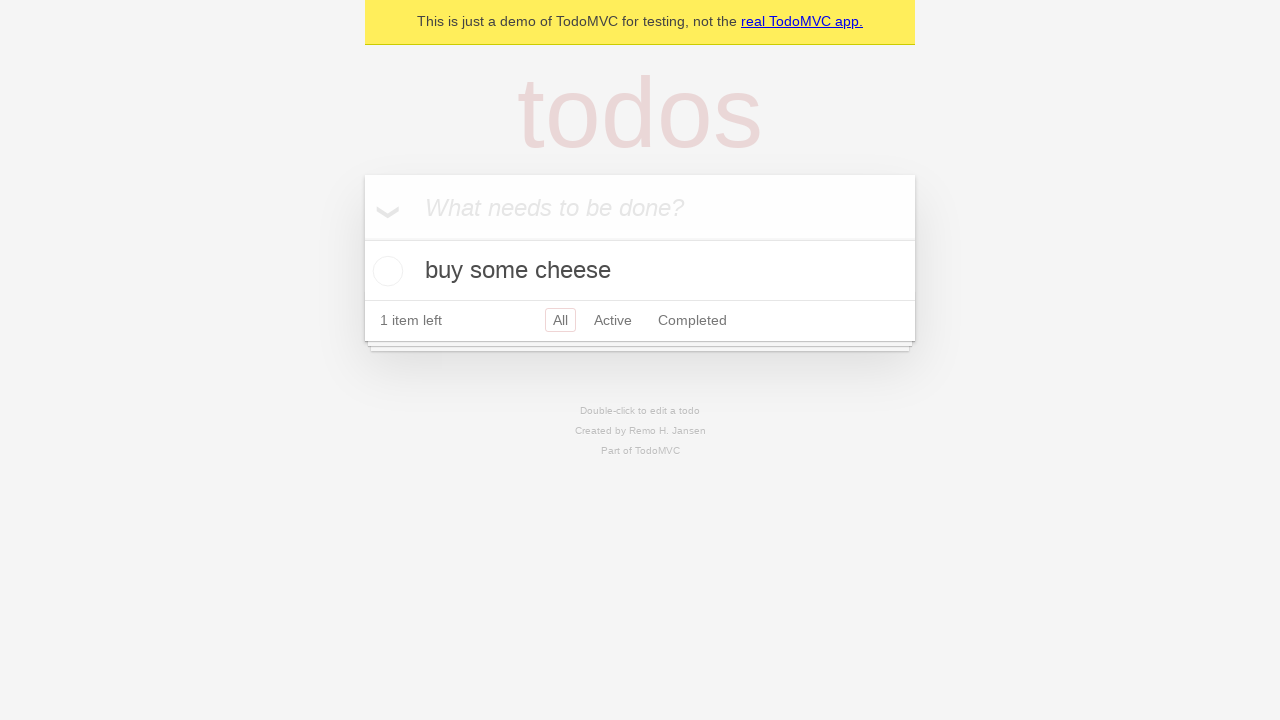

Filled todo input with 'feed the cat' on internal:attr=[placeholder="What needs to be done?"i]
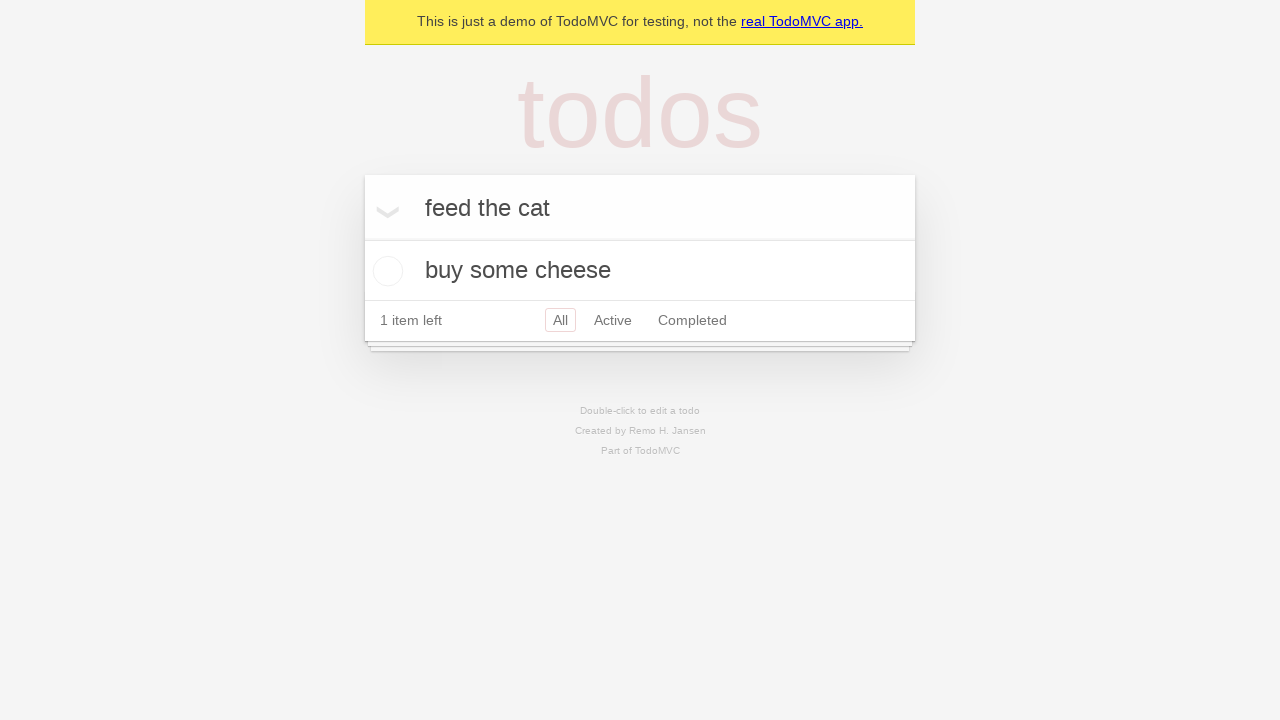

Pressed Enter to create second todo on internal:attr=[placeholder="What needs to be done?"i]
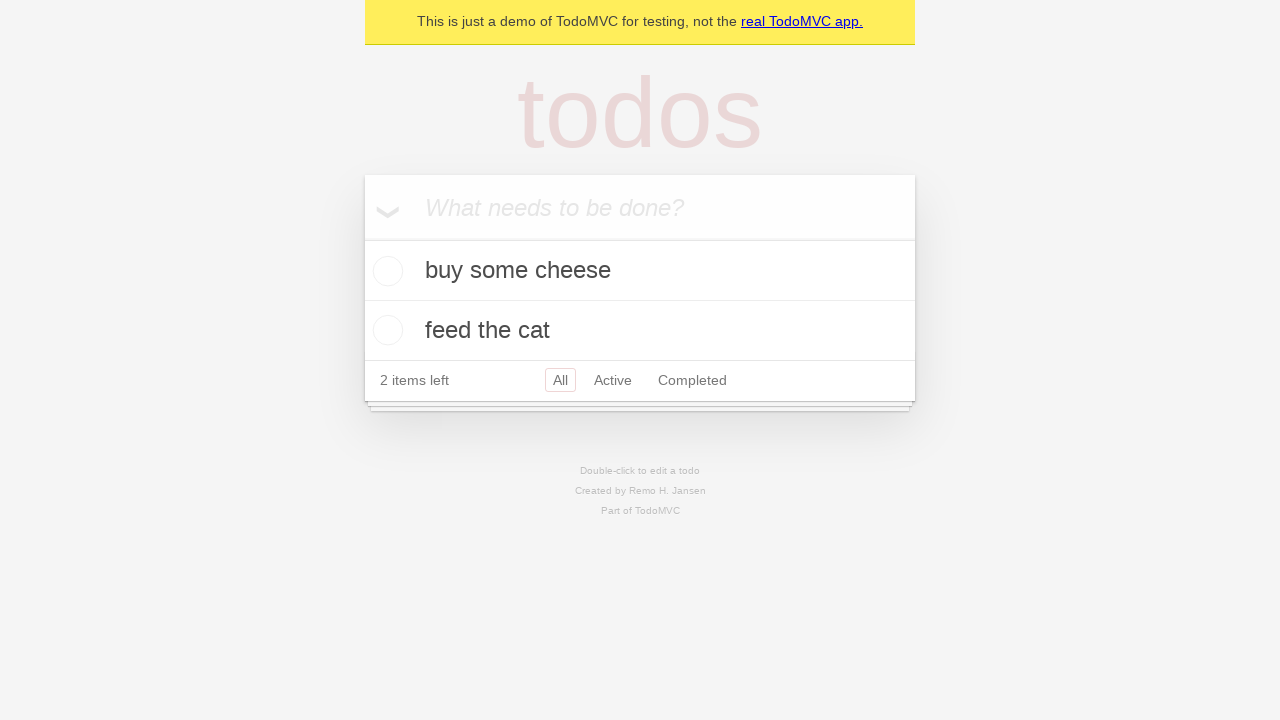

Filled todo input with 'book a doctors appointment' on internal:attr=[placeholder="What needs to be done?"i]
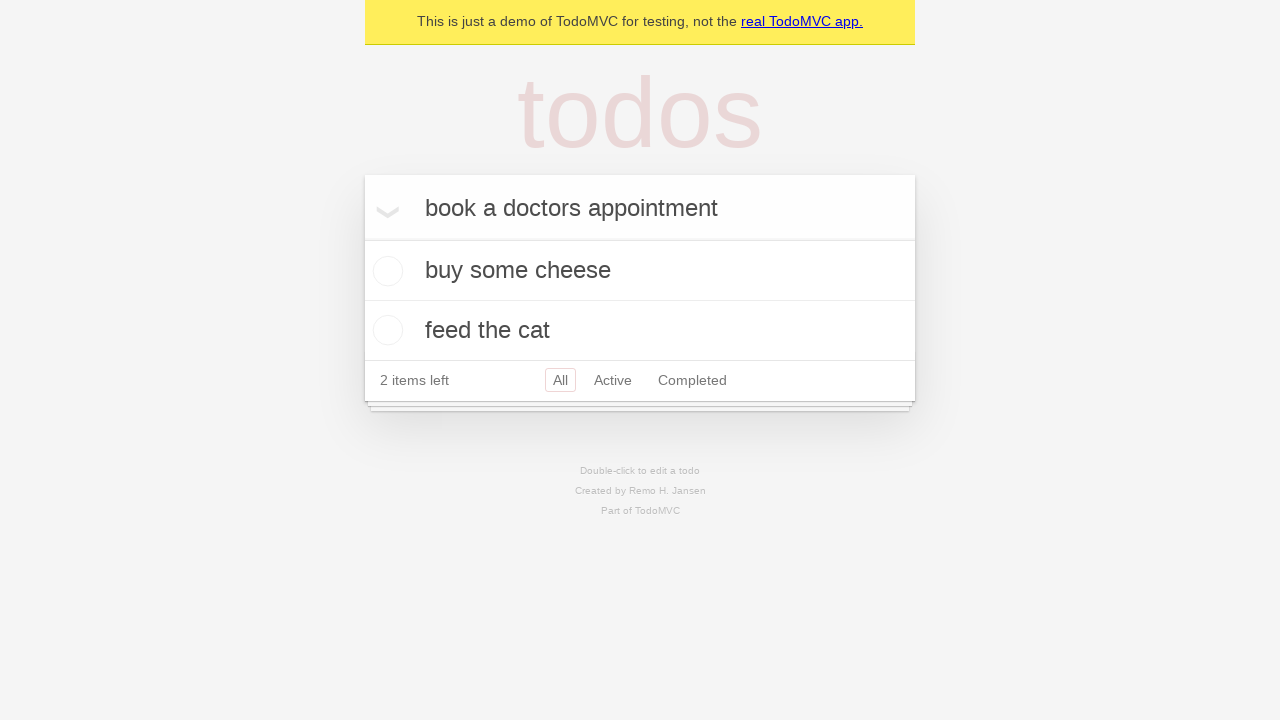

Pressed Enter to create third todo on internal:attr=[placeholder="What needs to be done?"i]
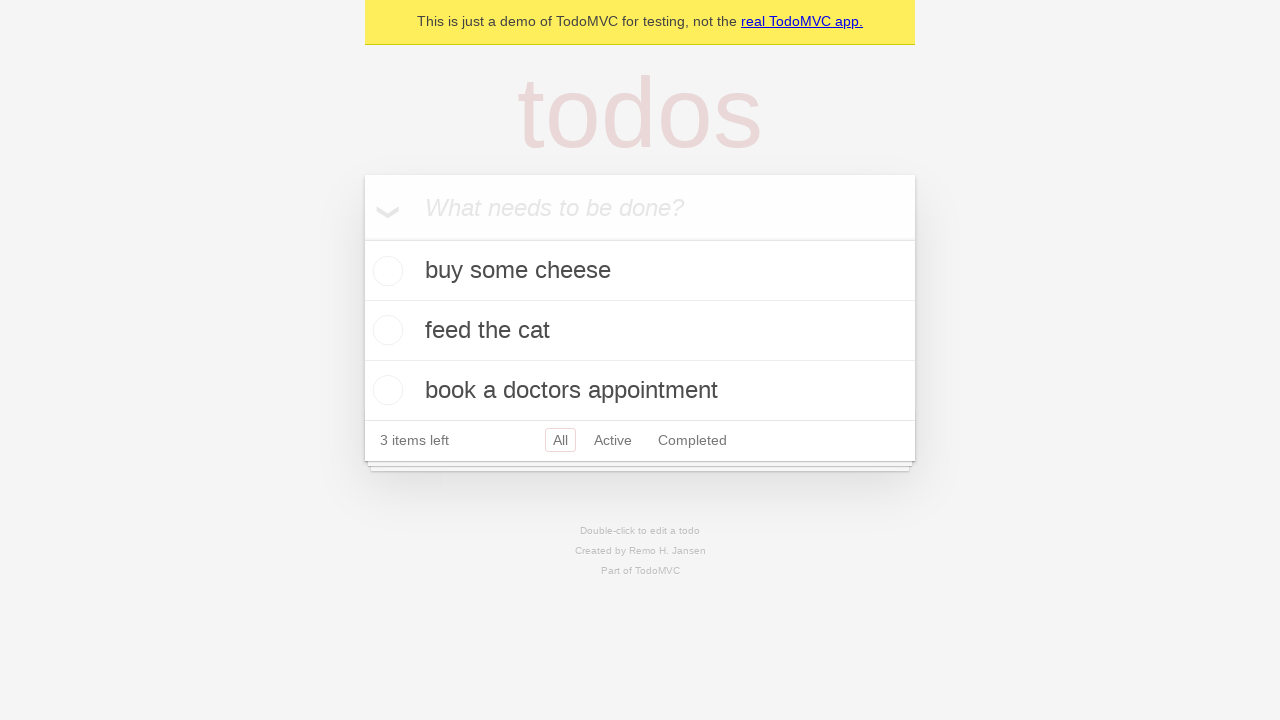

Checked the first todo item as completed at (385, 271) on .todo-list li .toggle >> nth=0
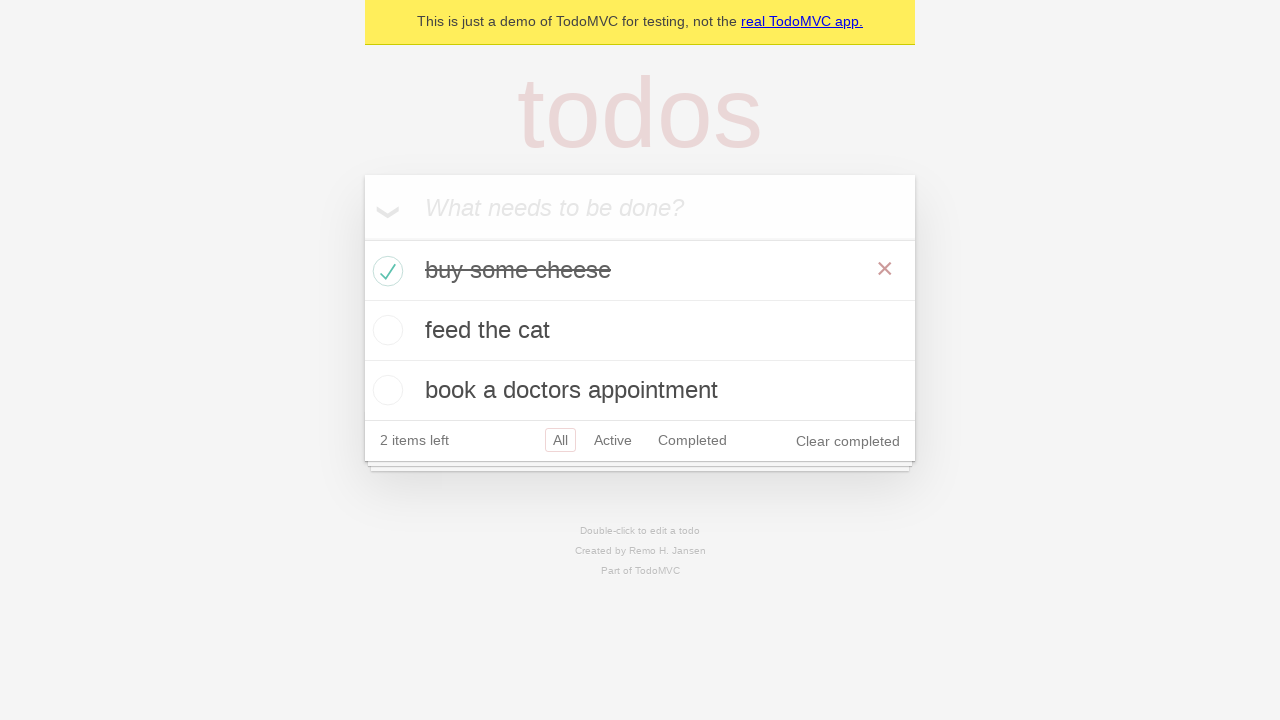

Clicked Clear completed button to remove completed todos at (848, 441) on internal:role=button[name="Clear completed"i]
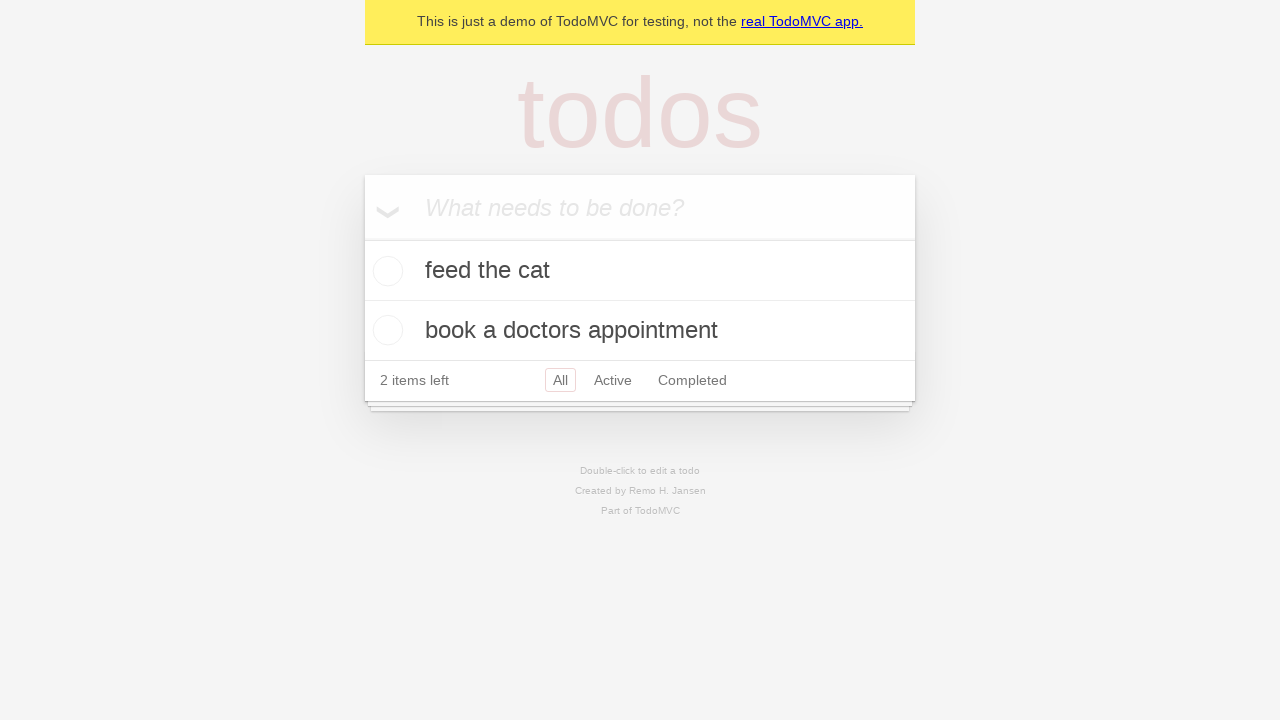

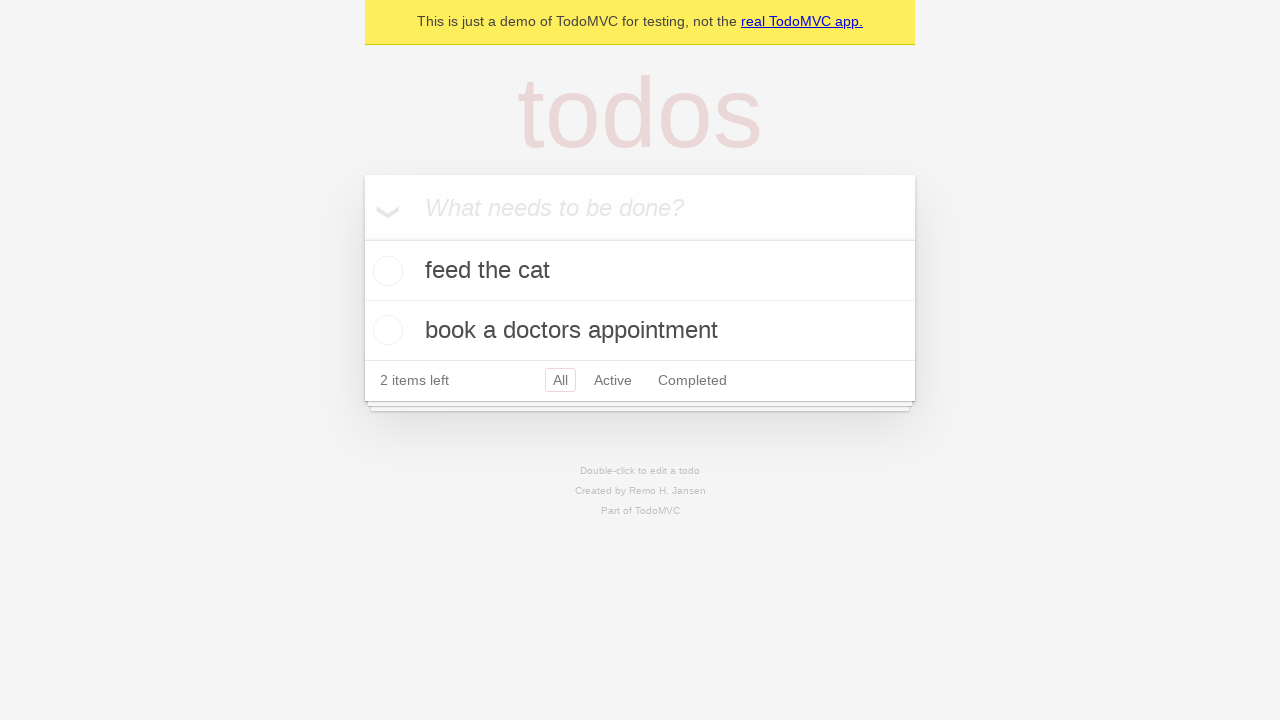